Tests clearing the complete state of all items by checking and then unchecking the toggle all checkbox

Starting URL: https://demo.playwright.dev/todomvc

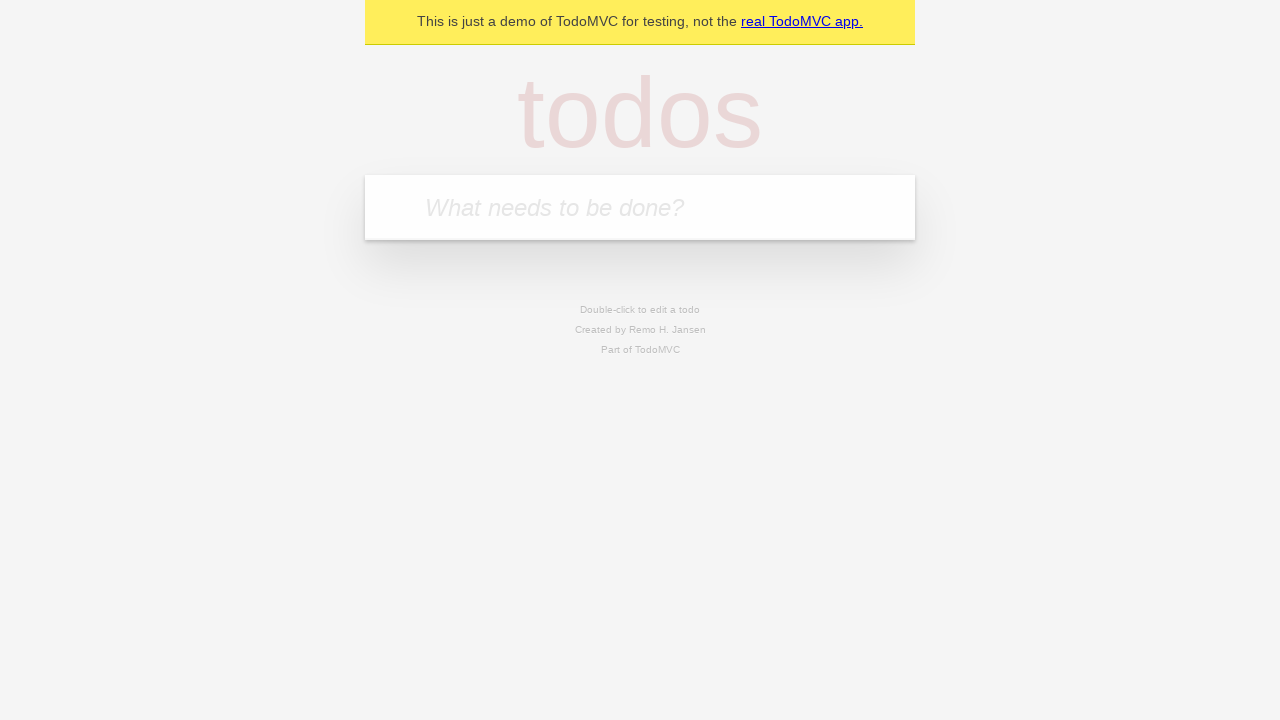

Filled todo input with 'buy some cheese' on internal:attr=[placeholder="What needs to be done?"i]
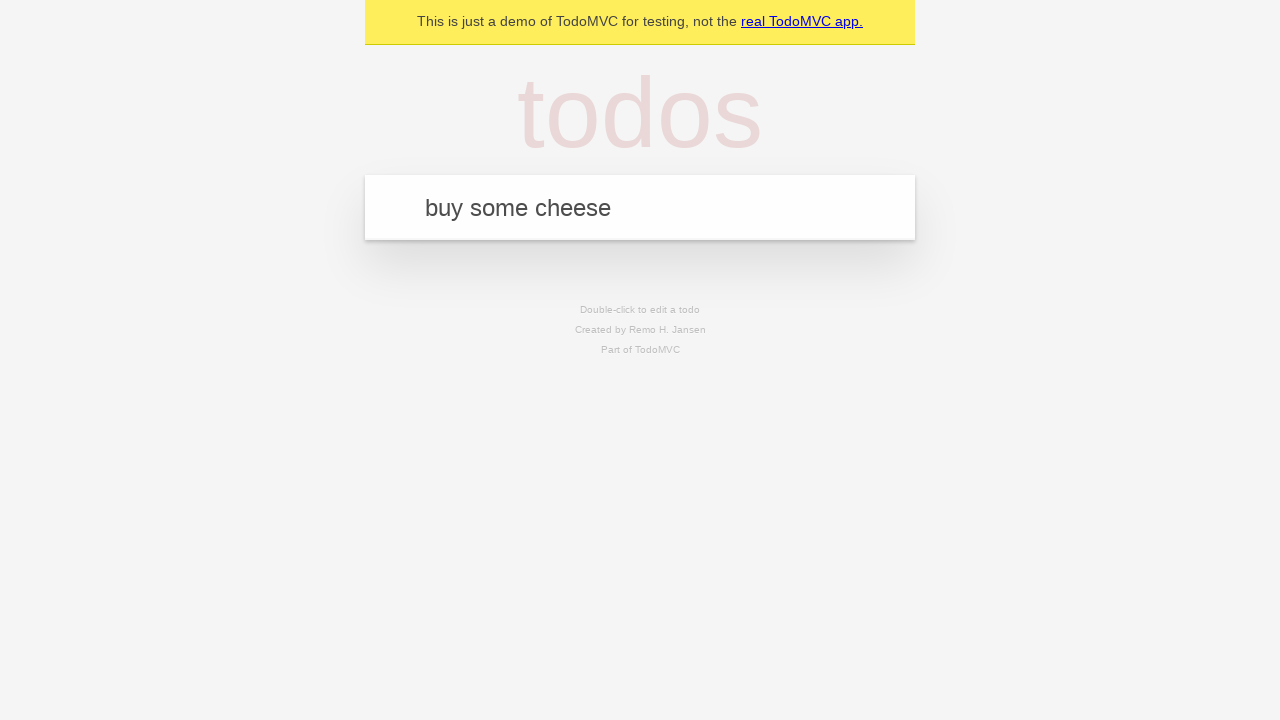

Pressed Enter to create first todo item on internal:attr=[placeholder="What needs to be done?"i]
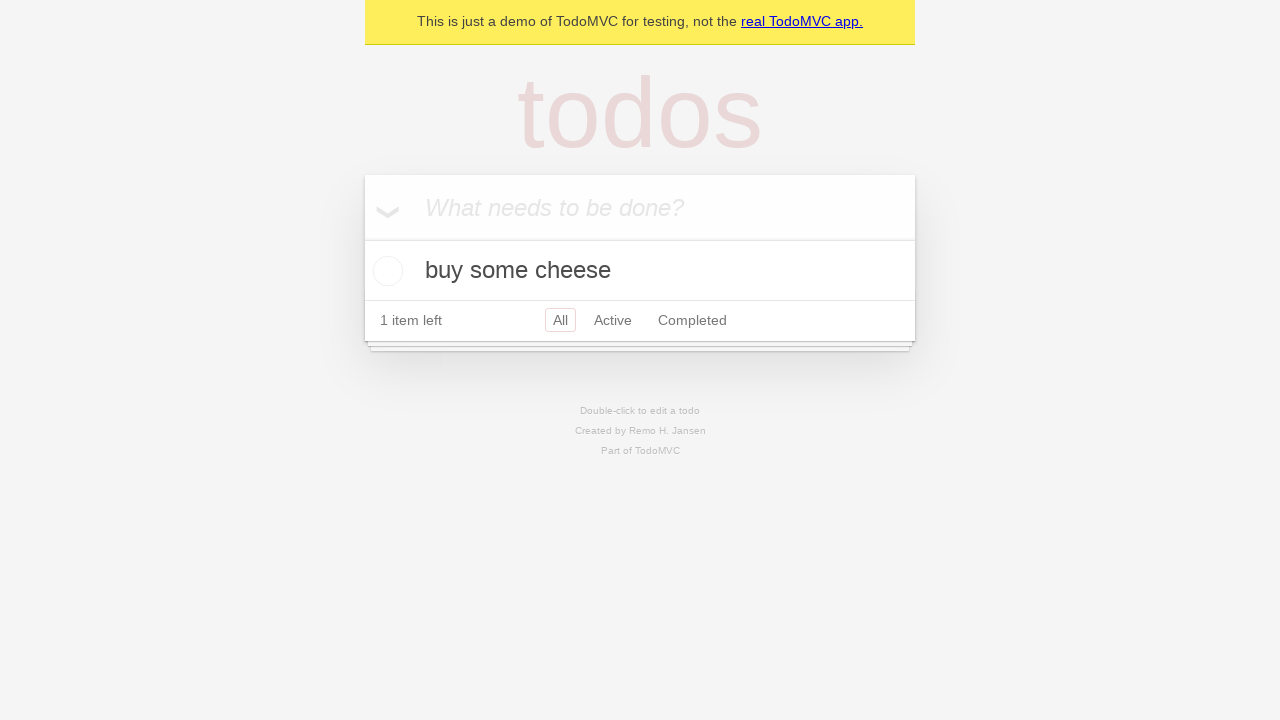

Filled todo input with 'feed the cat' on internal:attr=[placeholder="What needs to be done?"i]
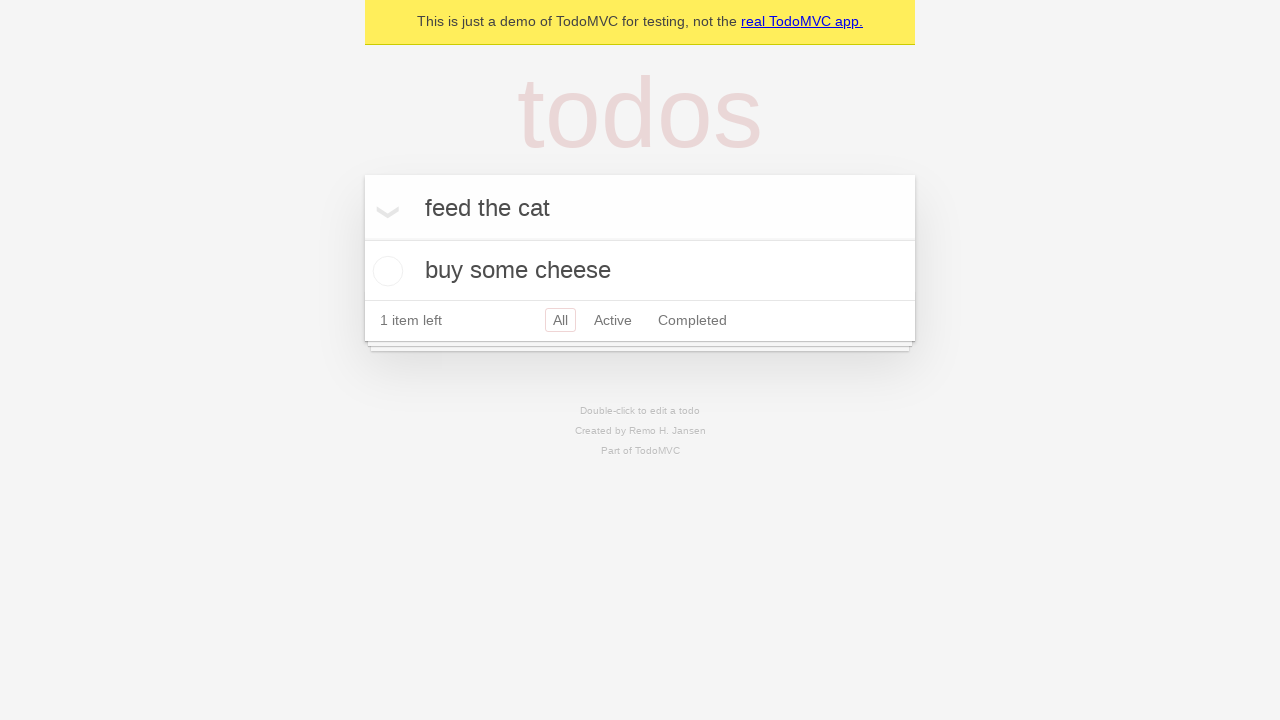

Pressed Enter to create second todo item on internal:attr=[placeholder="What needs to be done?"i]
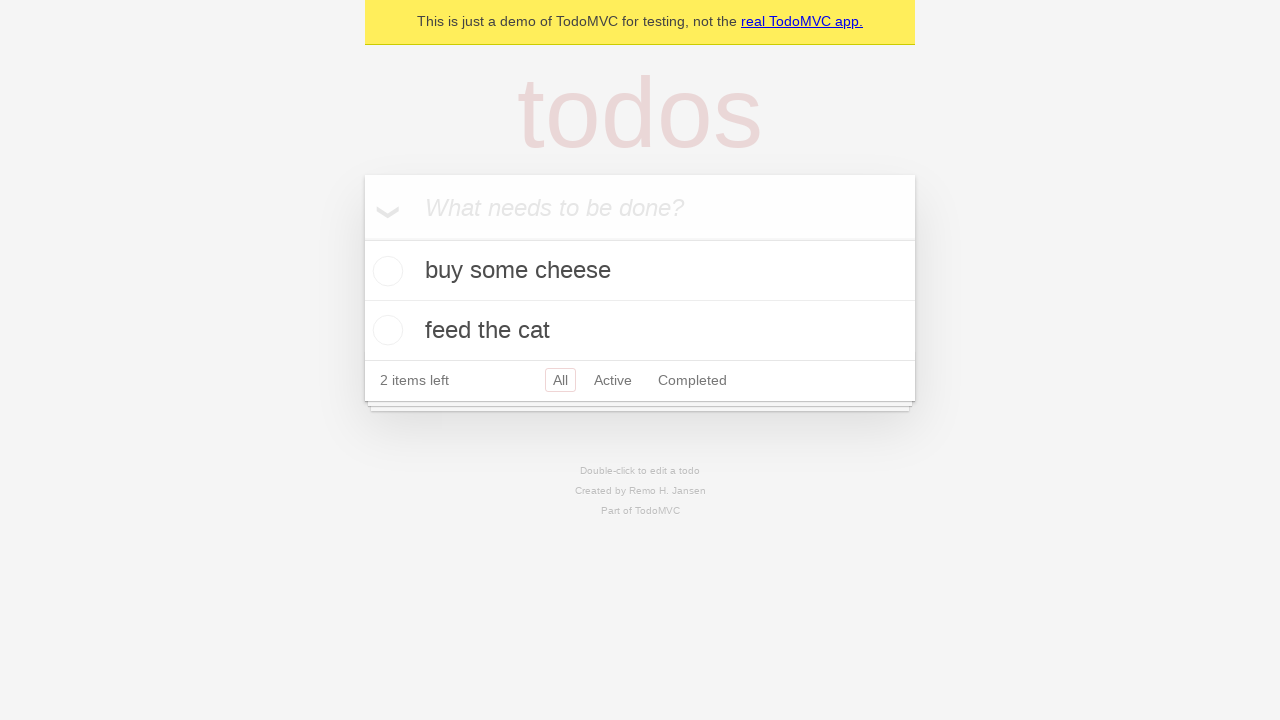

Filled todo input with 'book a doctors appointment' on internal:attr=[placeholder="What needs to be done?"i]
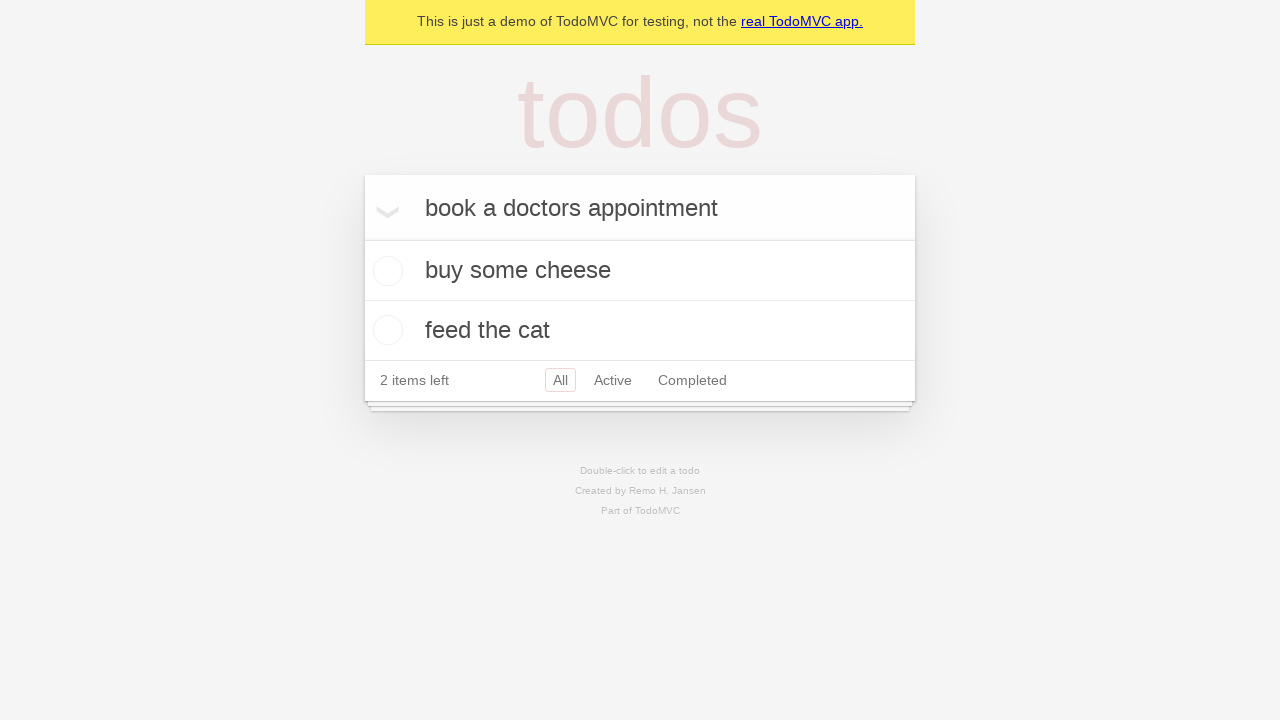

Pressed Enter to create third todo item on internal:attr=[placeholder="What needs to be done?"i]
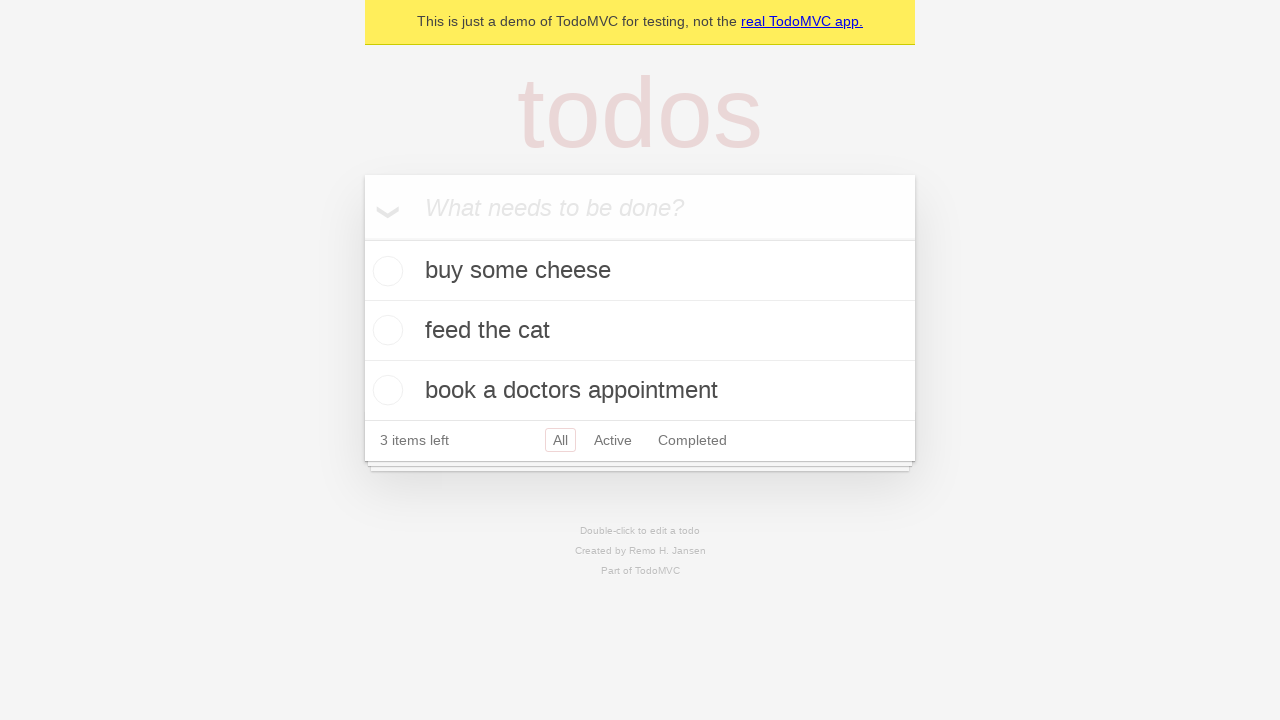

Checked 'Mark all as complete' toggle to mark all items as complete at (362, 238) on internal:label="Mark all as complete"i
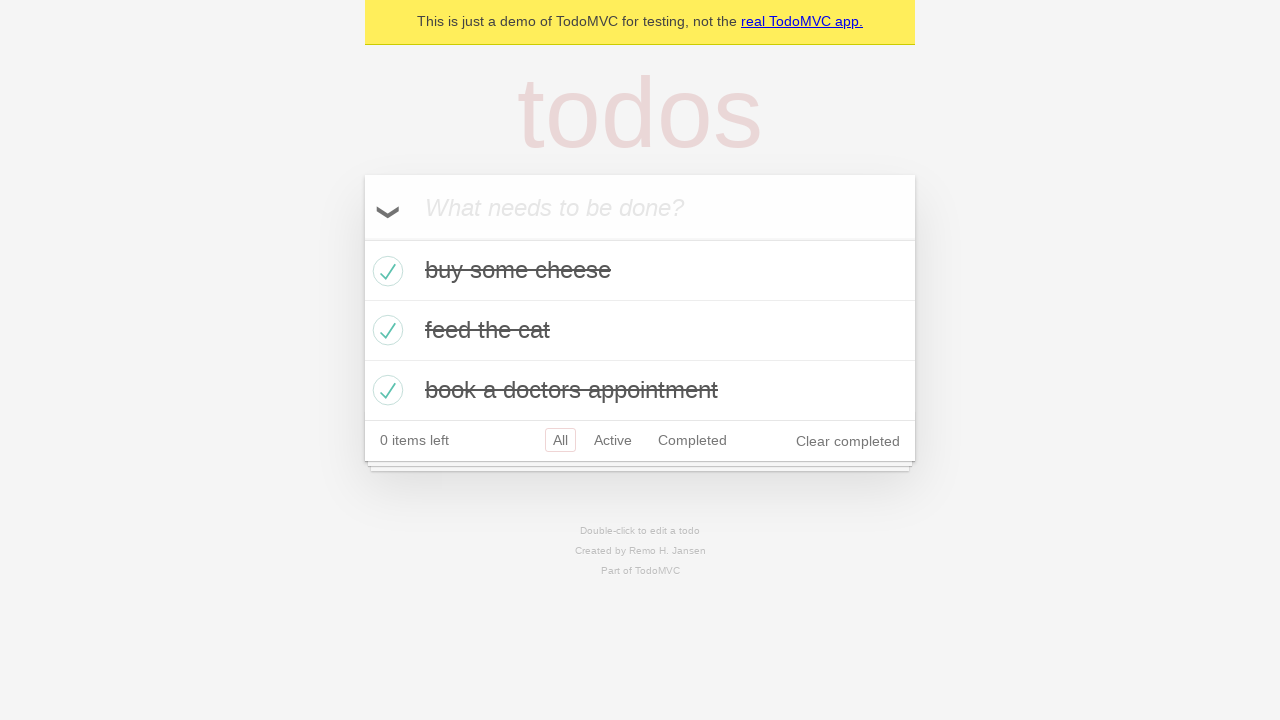

Unchecked 'Mark all as complete' toggle to clear completion state of all items at (362, 238) on internal:label="Mark all as complete"i
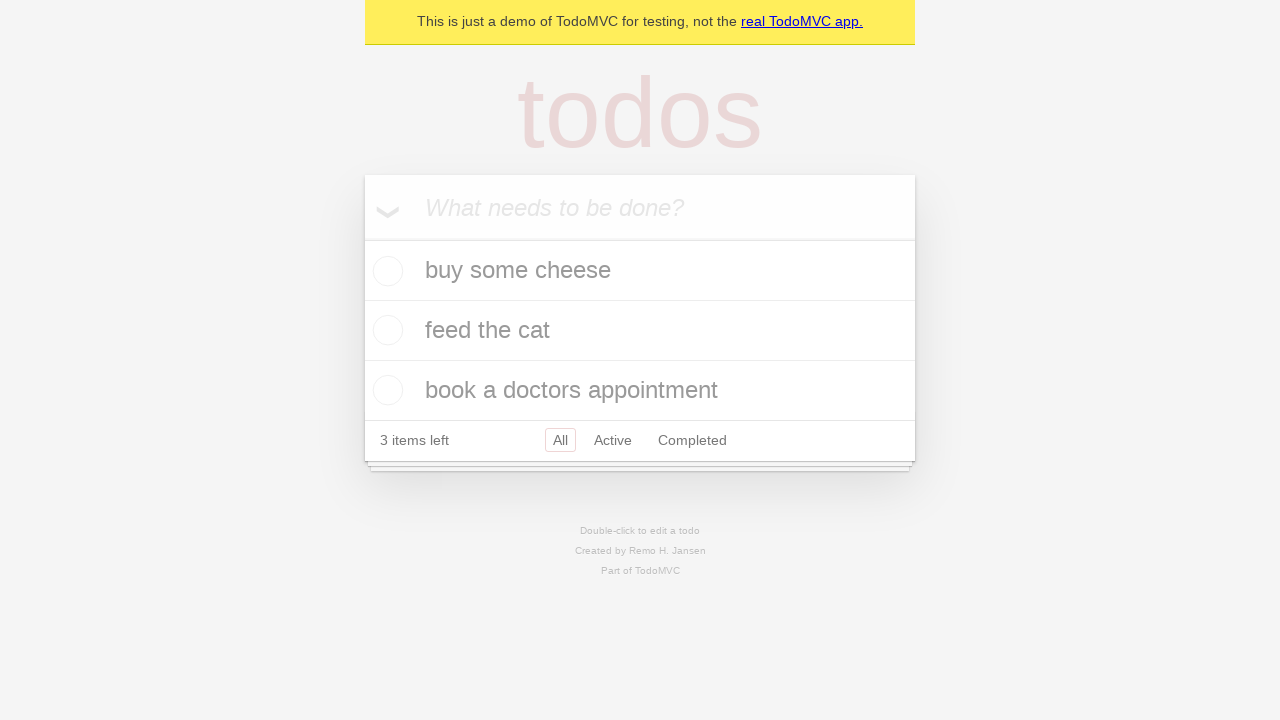

Waited for todo items to be displayed after unchecking toggle
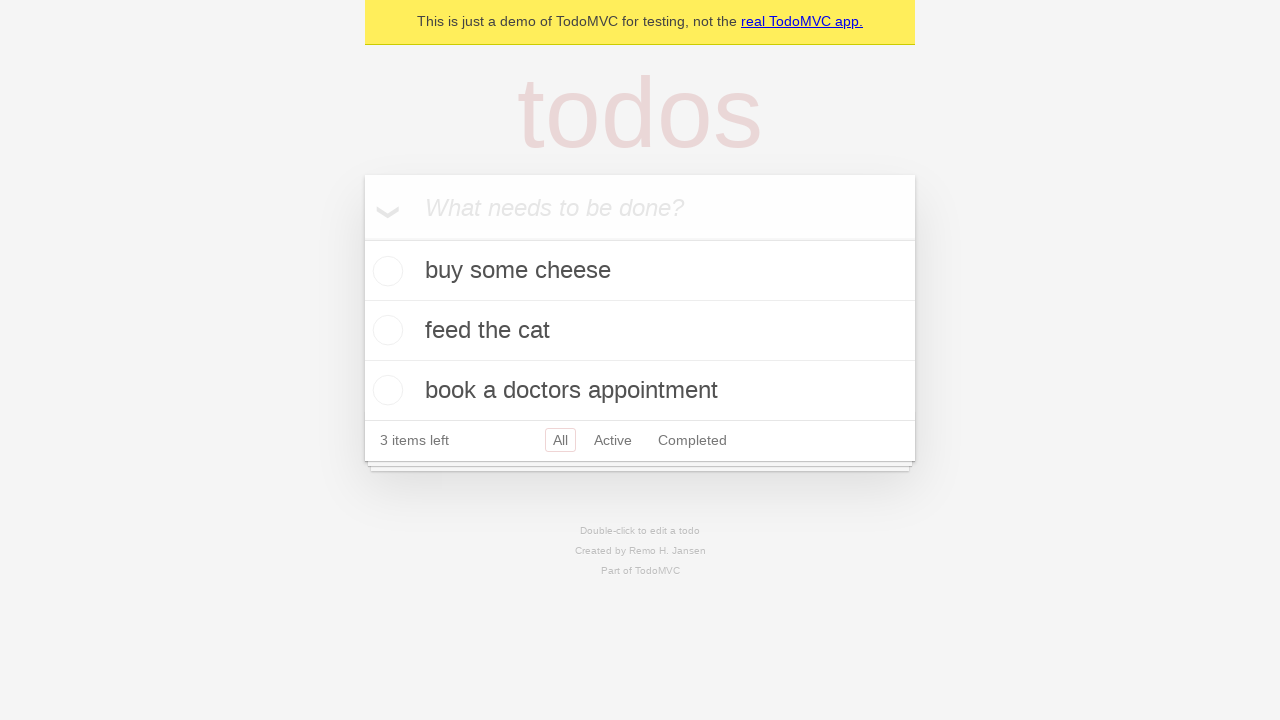

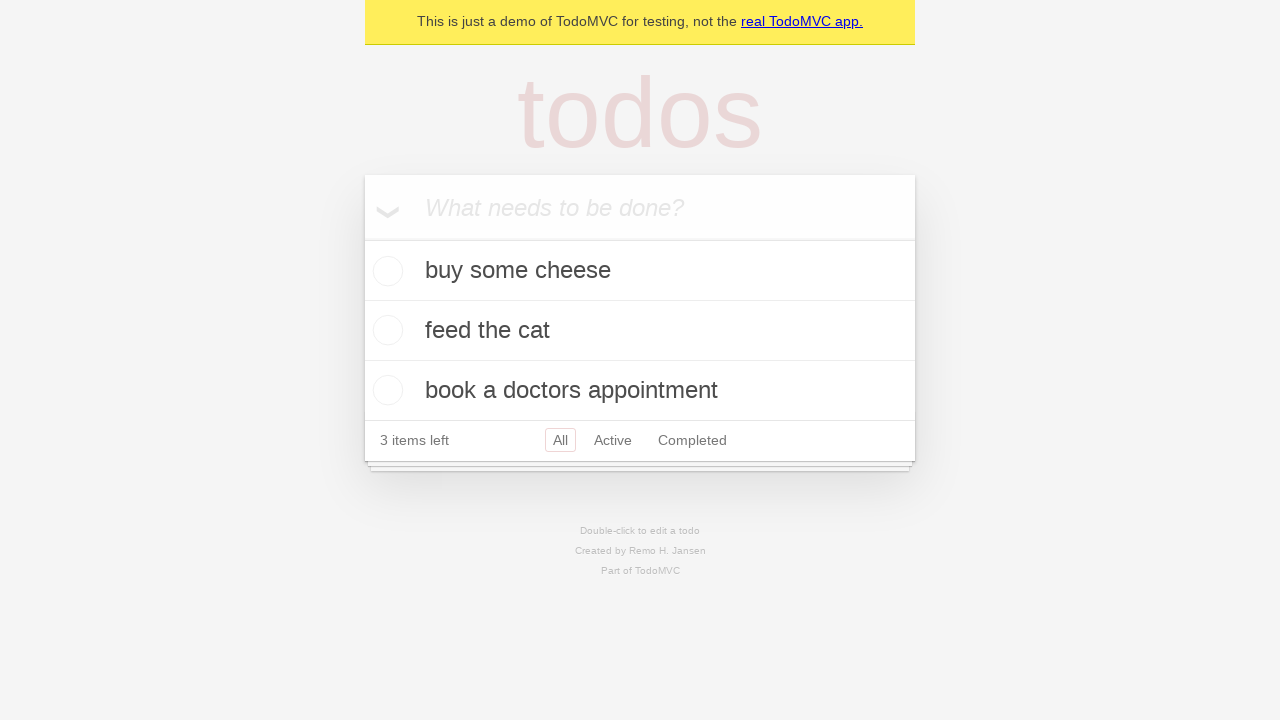